Tests multiple browser tabs by clicking button to open new tab and switching between tabs

Starting URL: https://demo.automationtesting.in/Windows.html

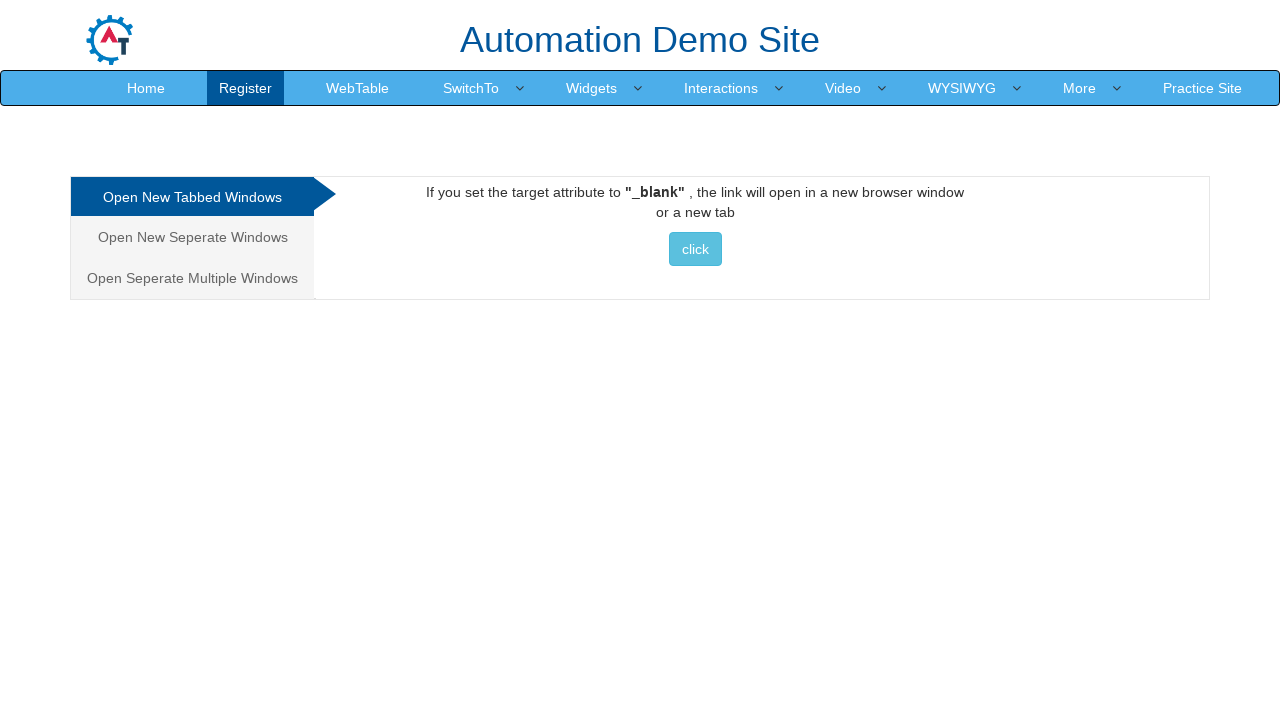

Clicked button to open new tab at (695, 249) on css=#Tabbed > a > button
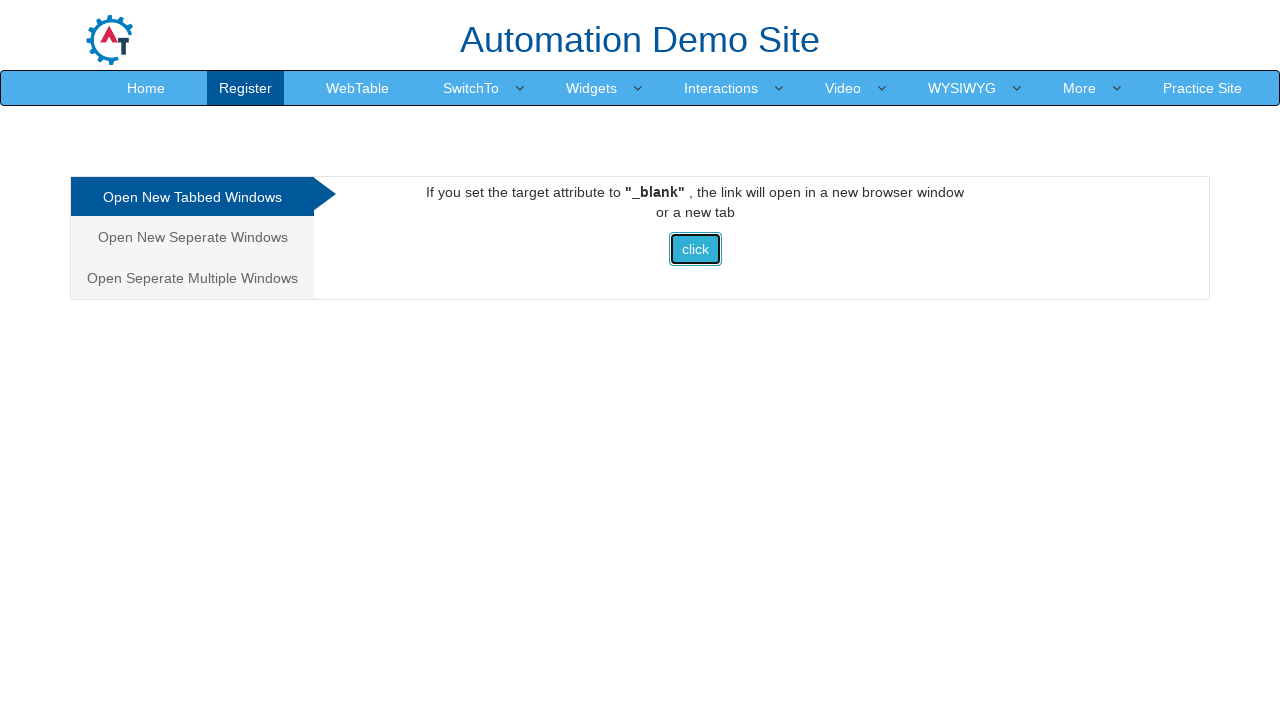

New tab opened and captured
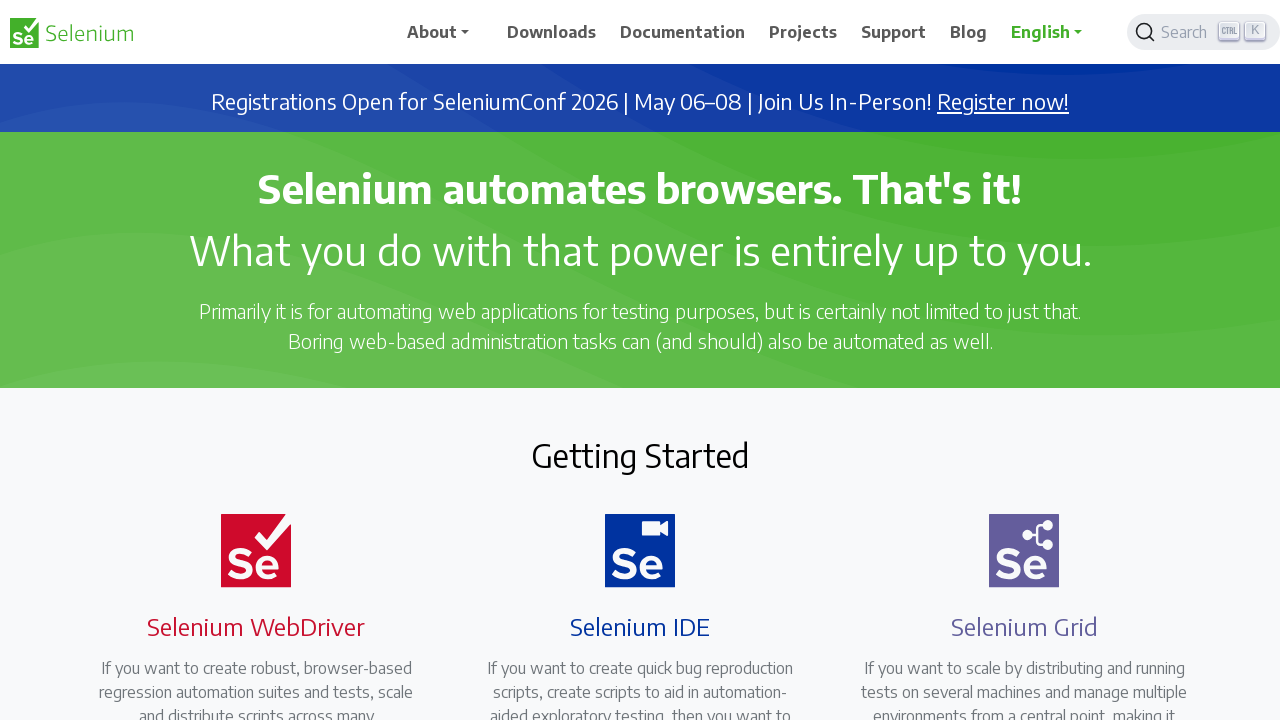

New page finished loading
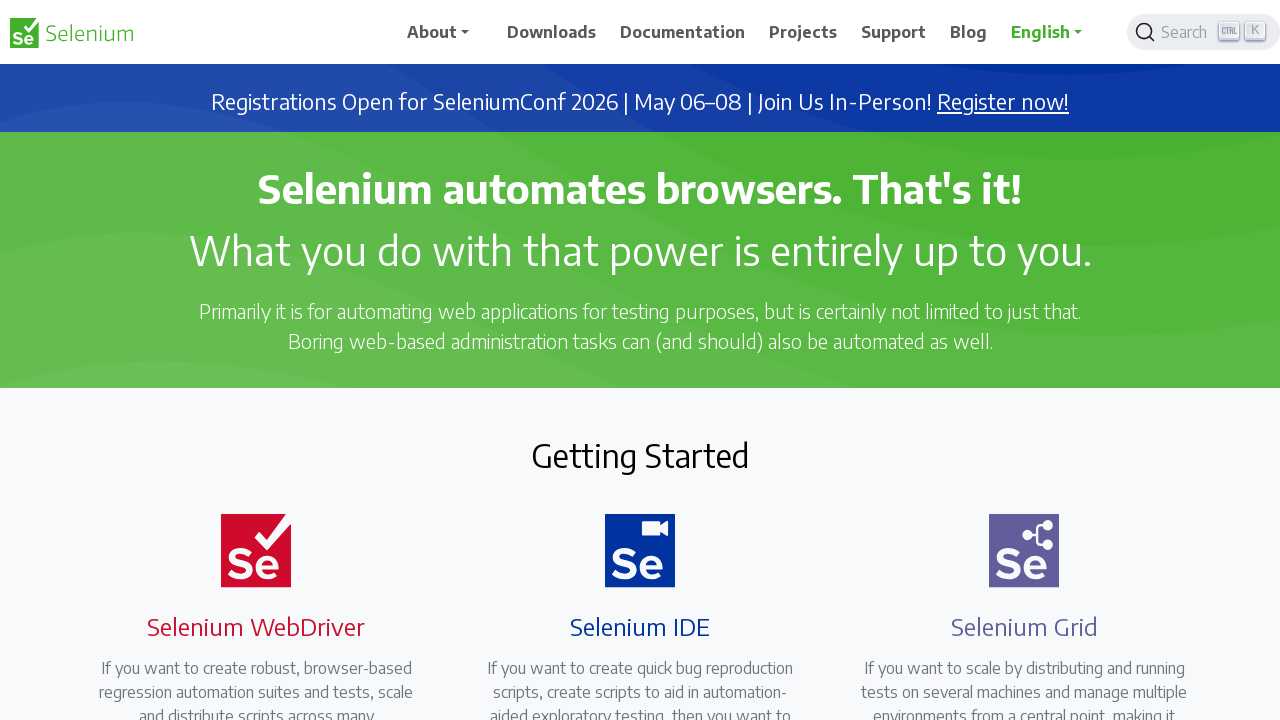

Closed the new tab
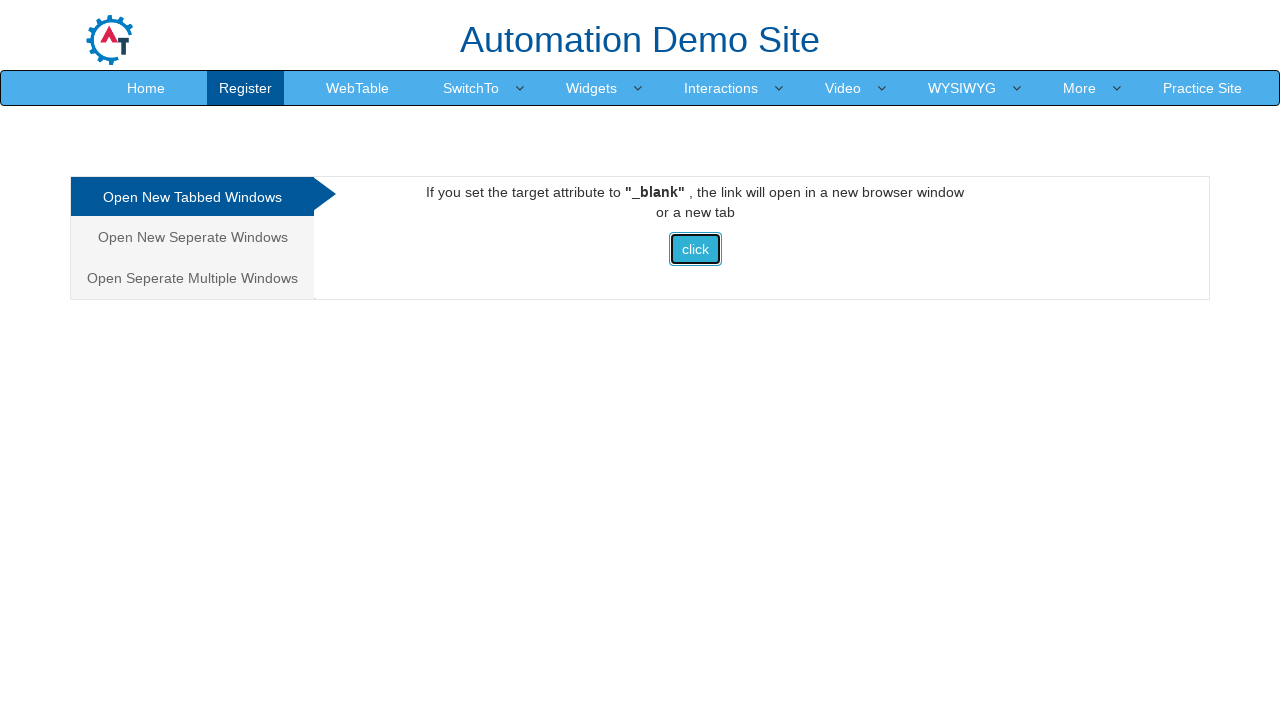

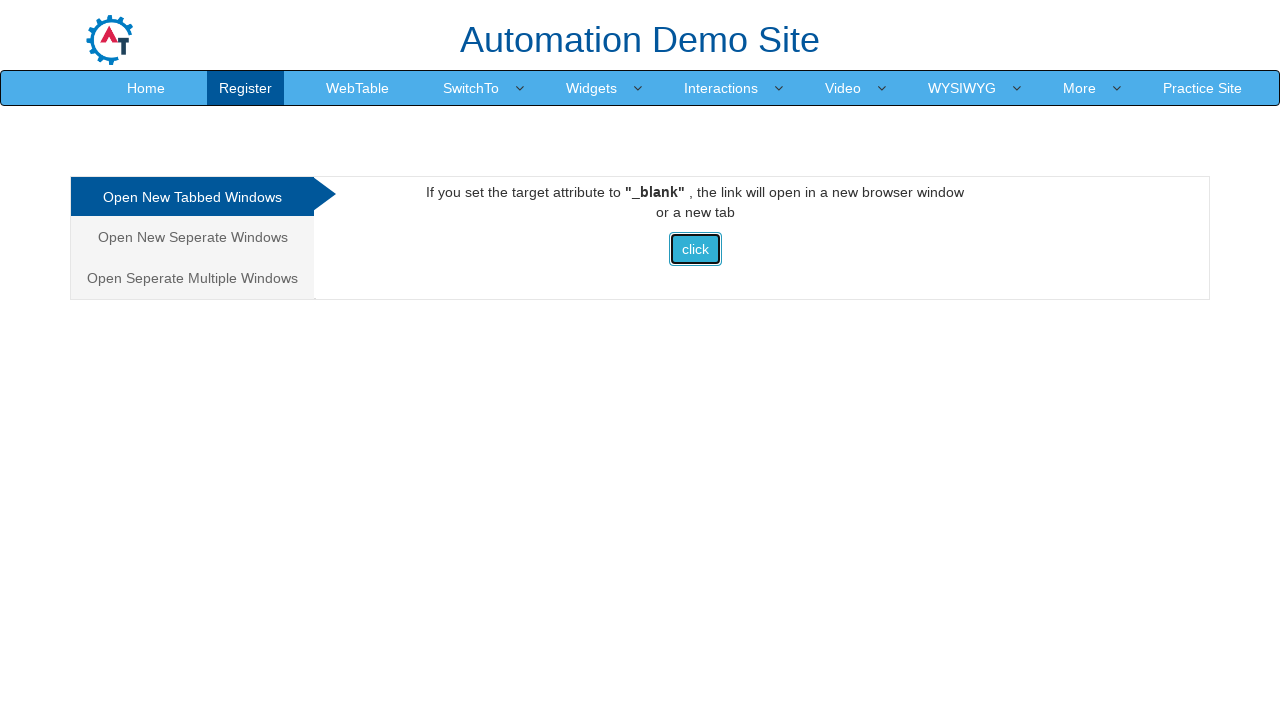